Tests infinite scroll functionality on a Wildberries product feedback page by scrolling to the bottom repeatedly until all content is loaded

Starting URL: https://www.wildberries.ru/catalog/220155638/feedbacks?imtId=13718599&size=350041043

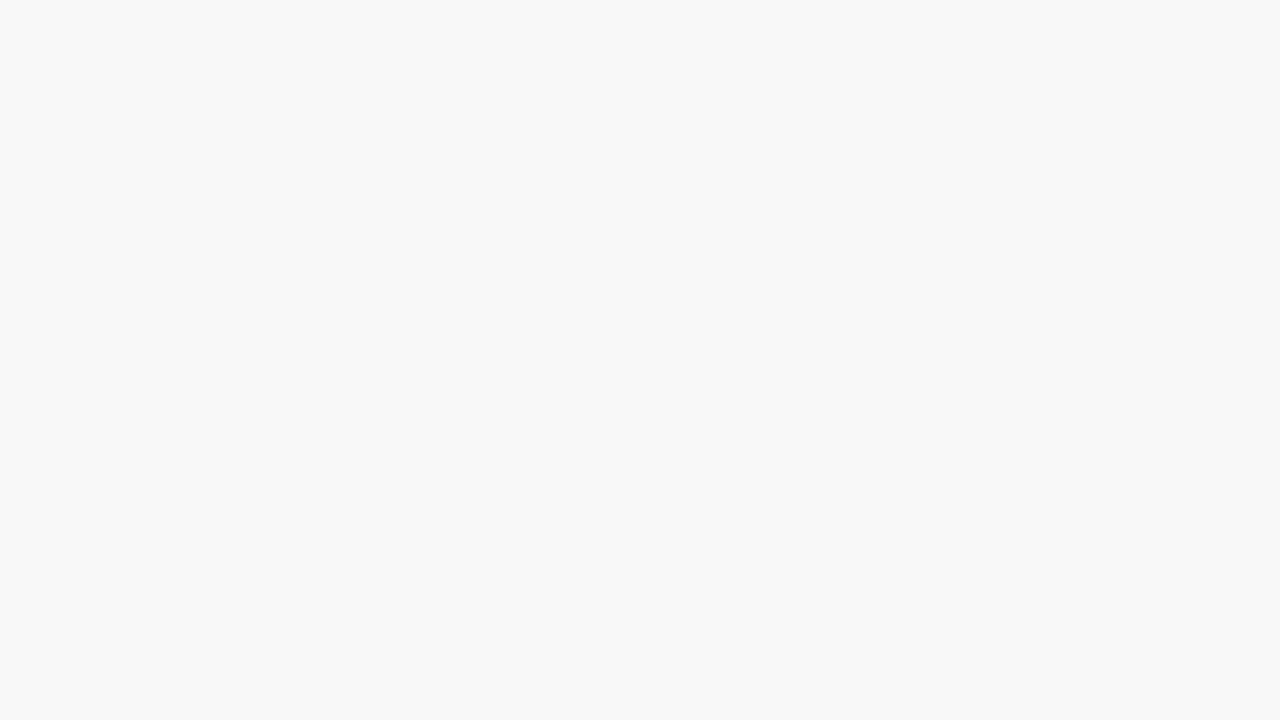

Waited for page to reach networkidle state
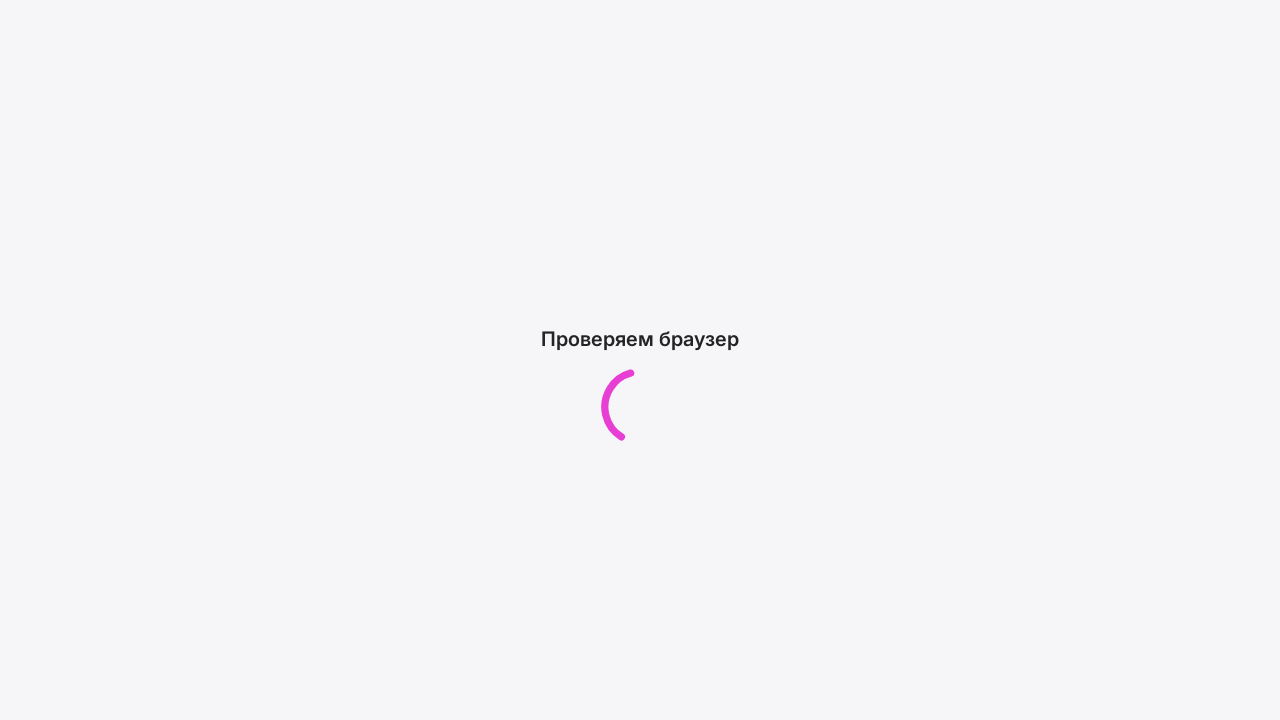

Retrieved initial page height
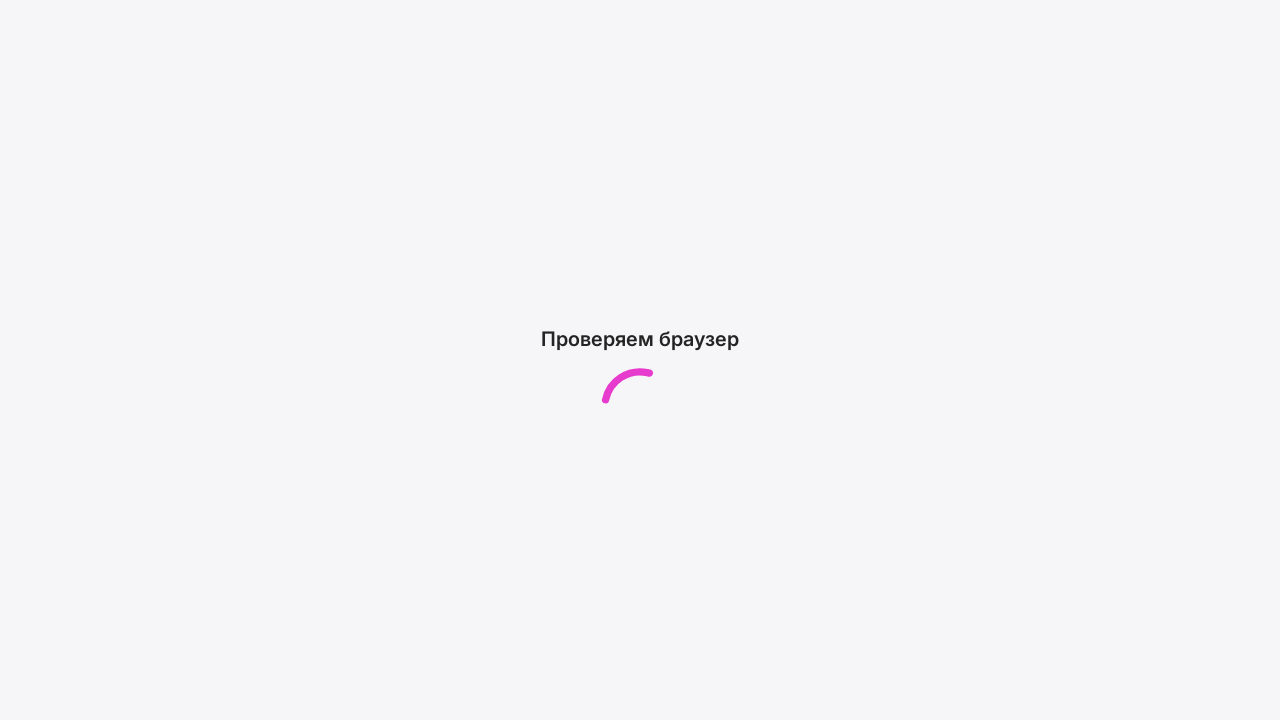

Scrolled to bottom of page
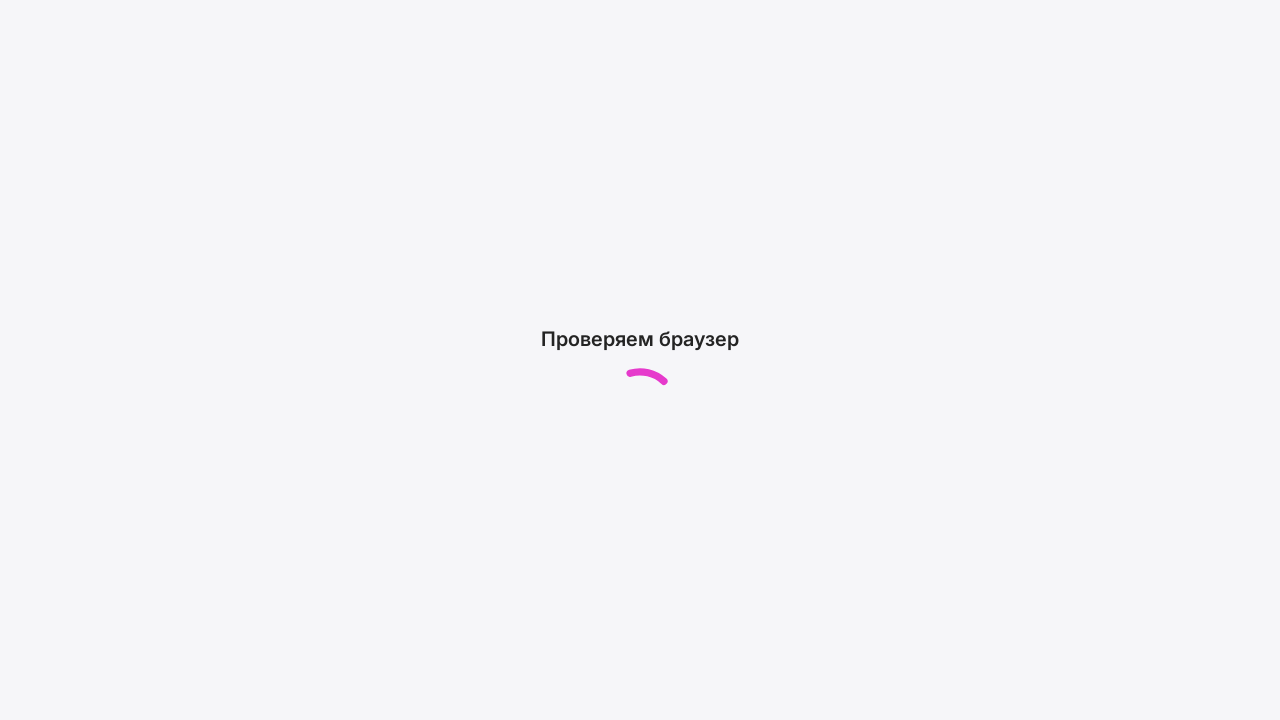

Waited 3 seconds for new content to load
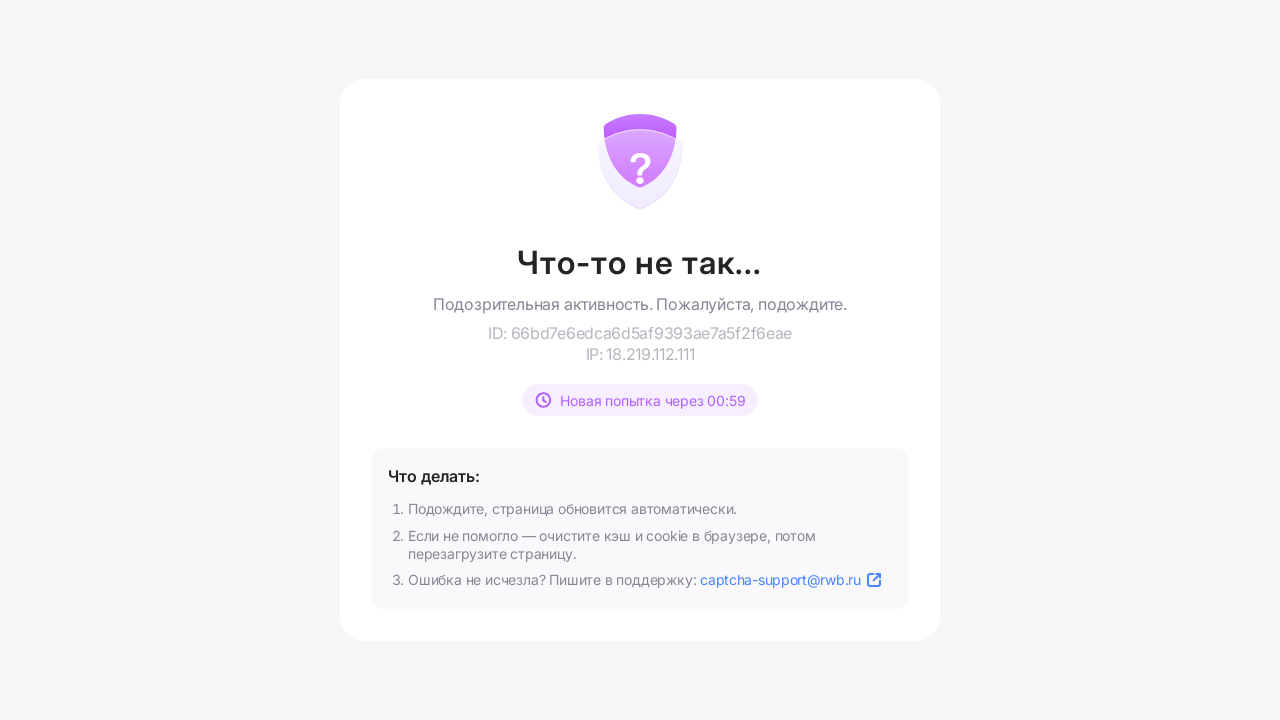

Retrieved updated page height
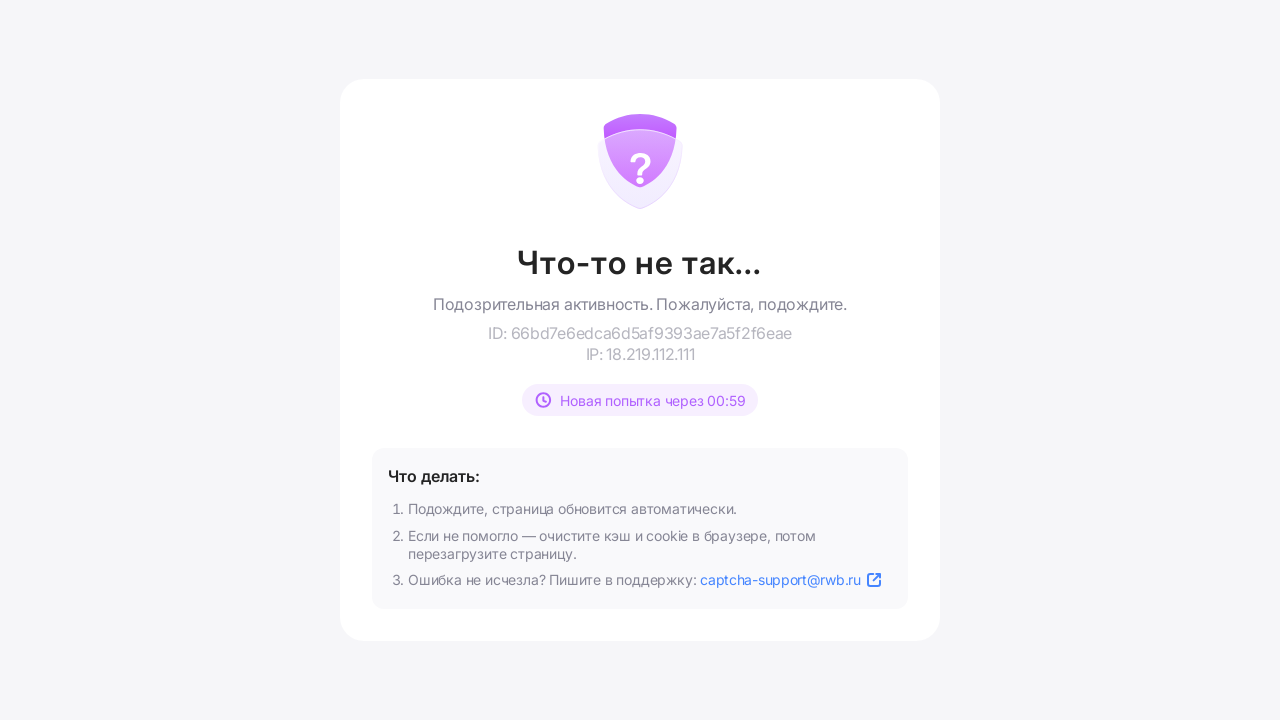

Reached end of infinite scroll - no new content loaded
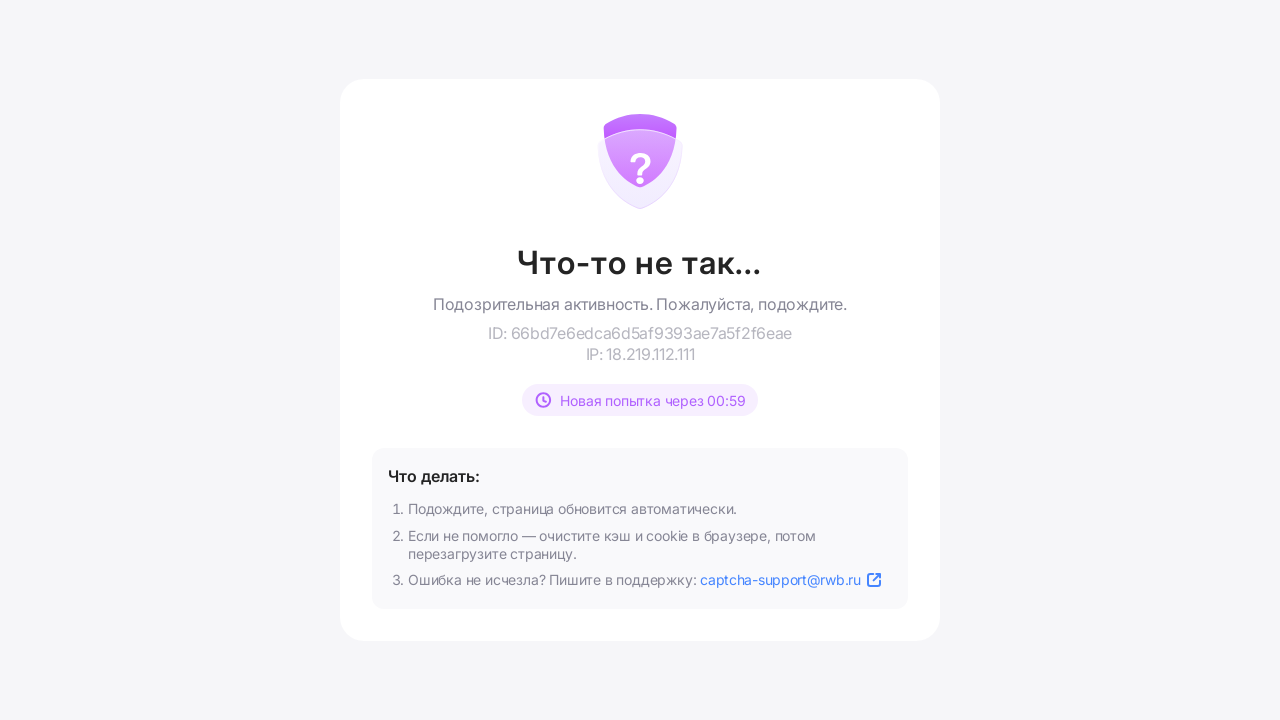

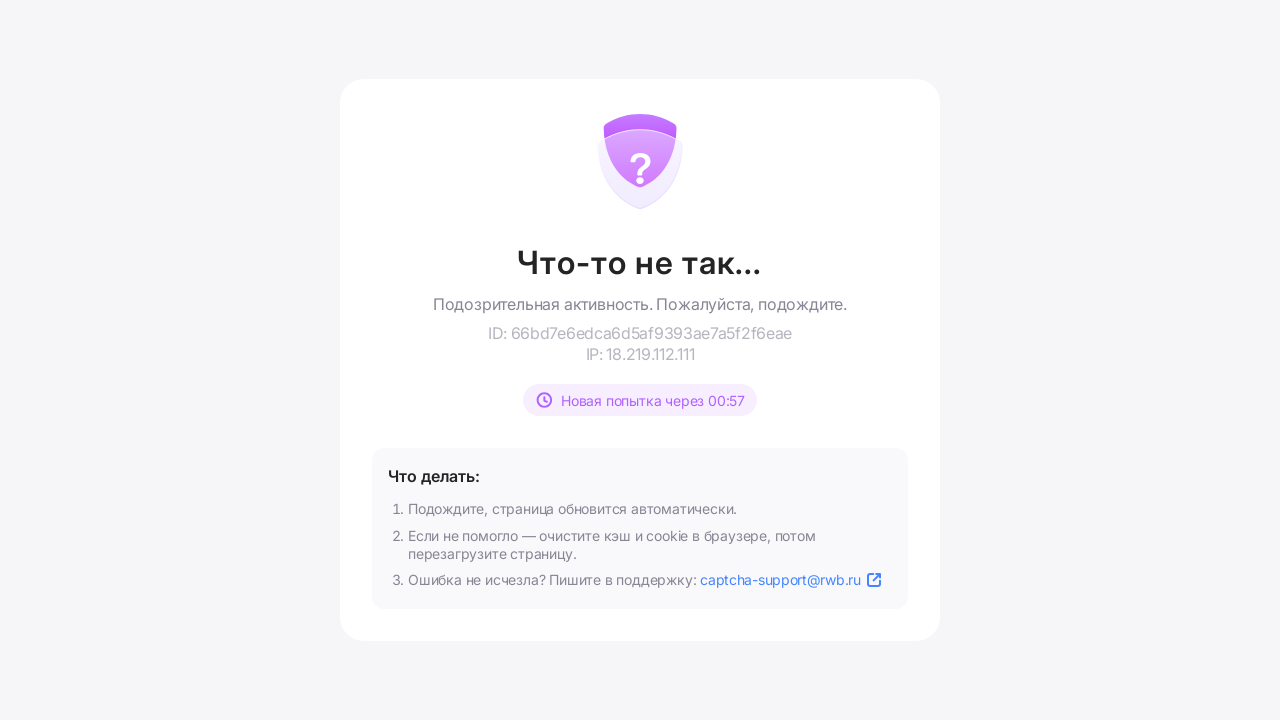